Tests registration form validation by leaving mobile field blank and verifying error alert

Starting URL: https://javabykiran.com/liveproject/index.html

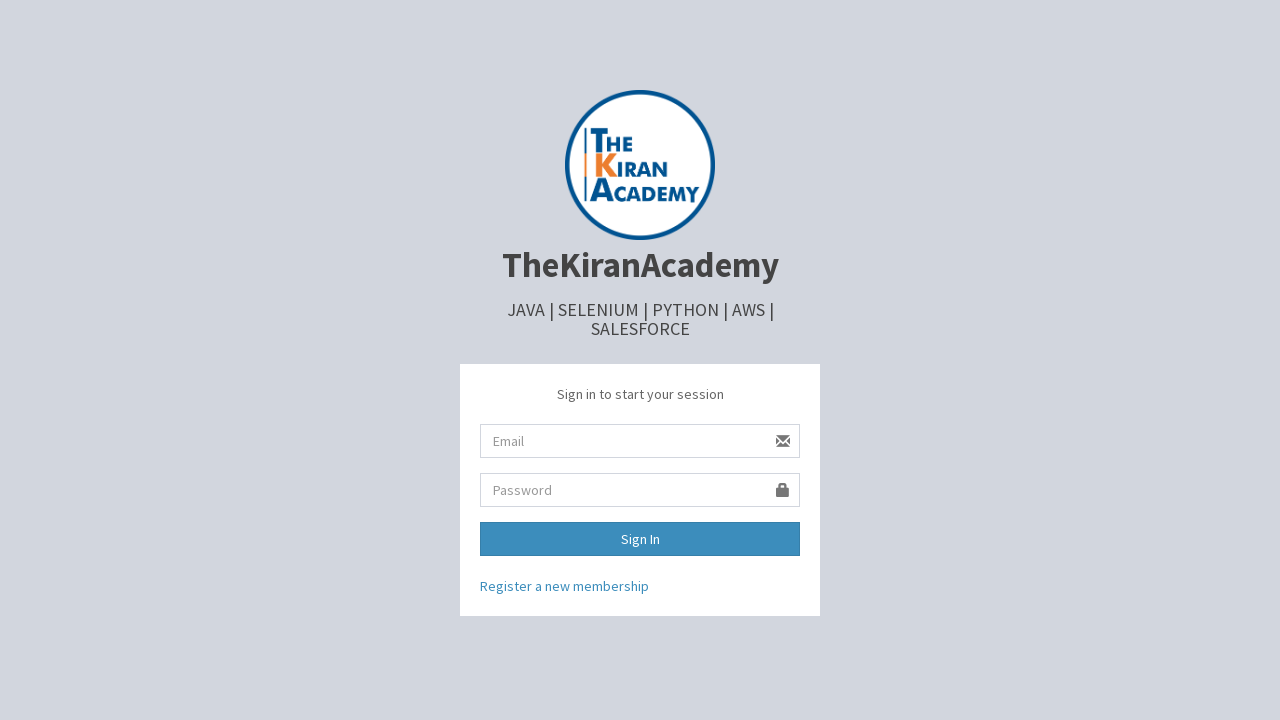

Clicked register link at (564, 586) on xpath=/html/body/div/div[2]/a
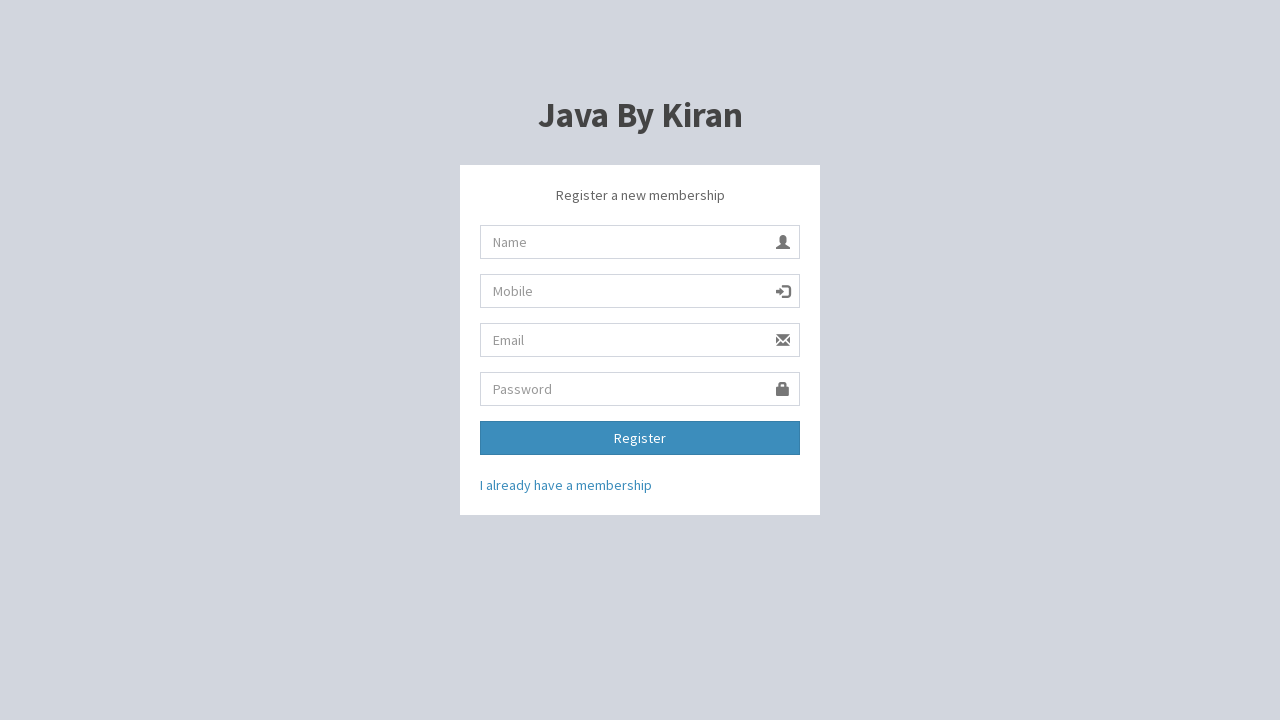

Filled name field with 'Ramesh' on #name
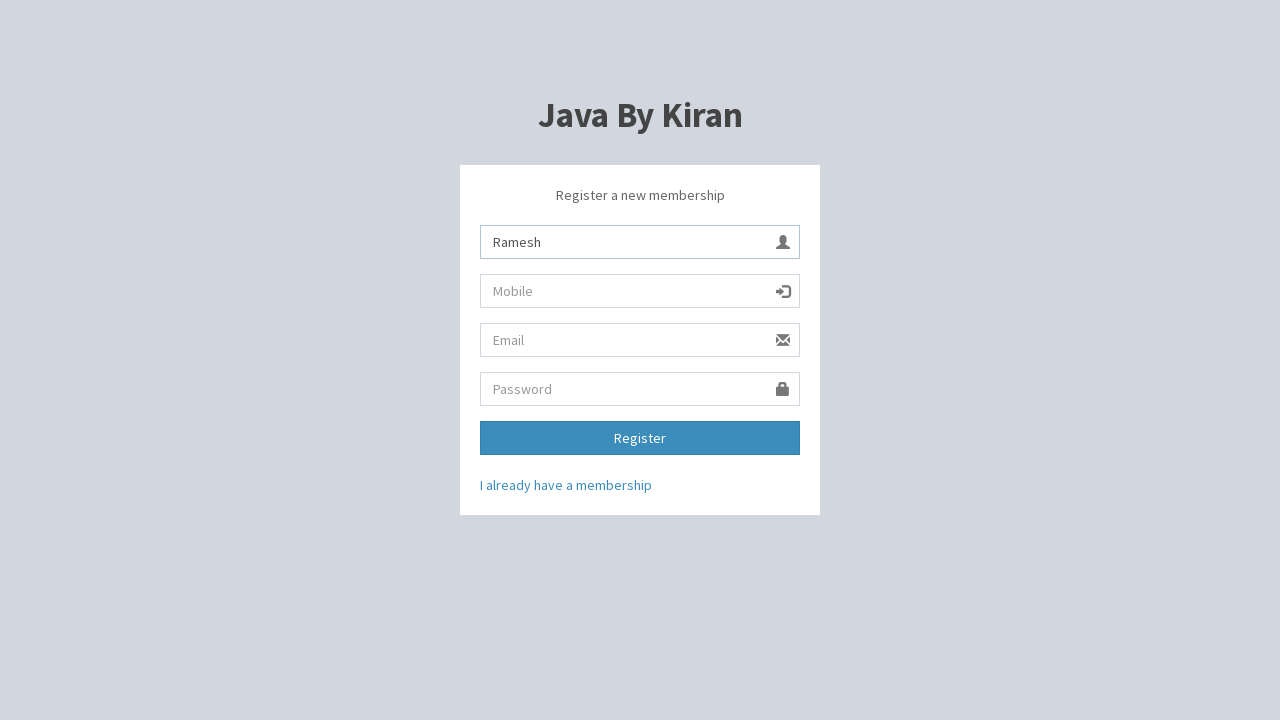

Left mobile field blank on #mobile
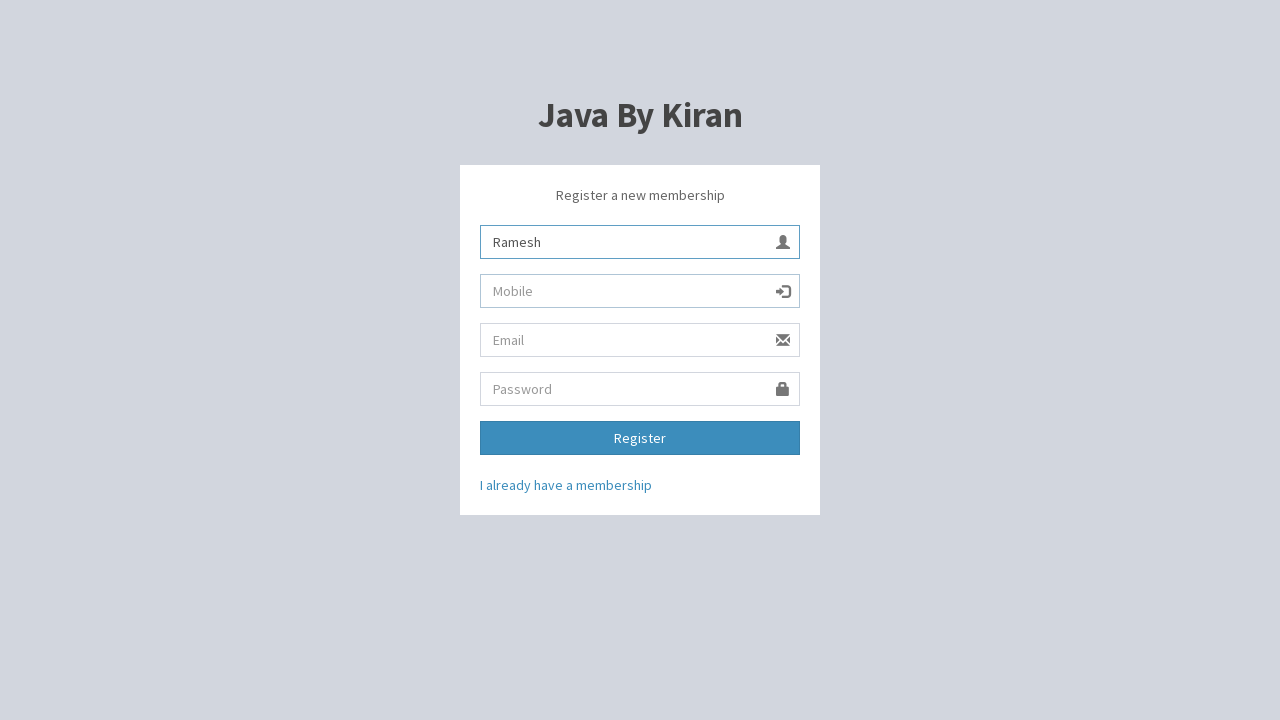

Filled email field with 'ramesh@gmail.com' on #email
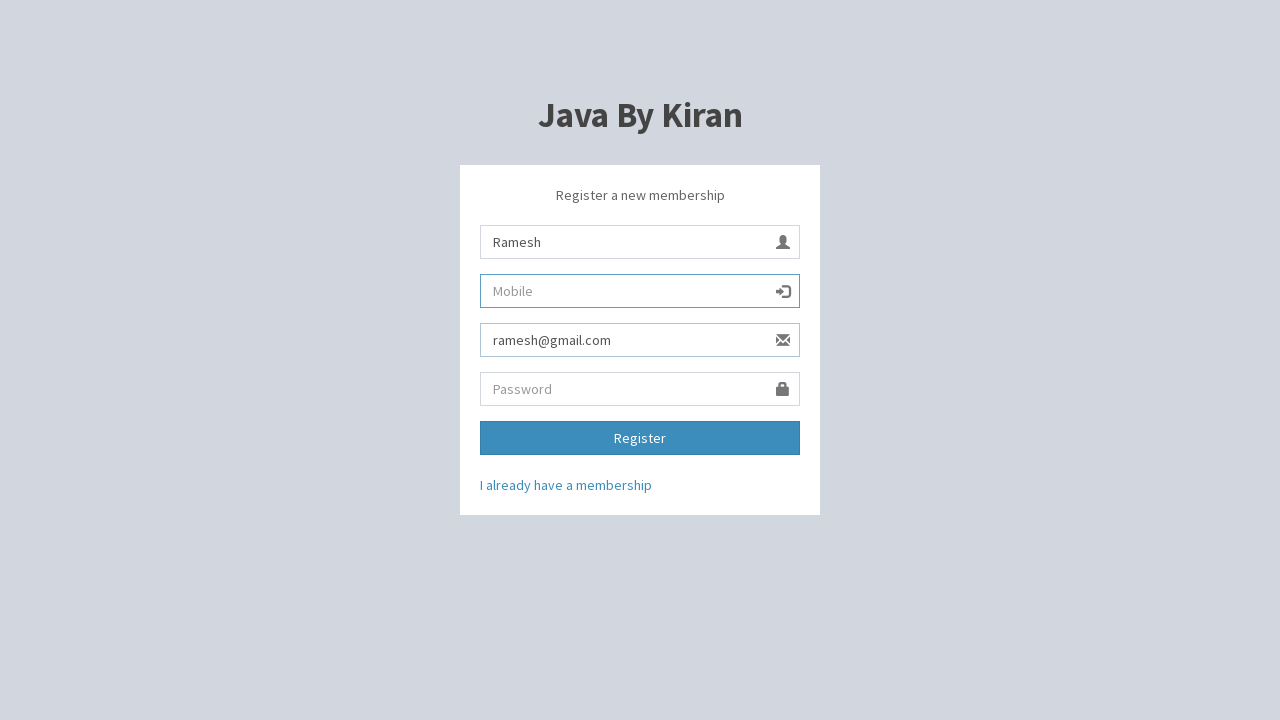

Filled password field with '123' on #password
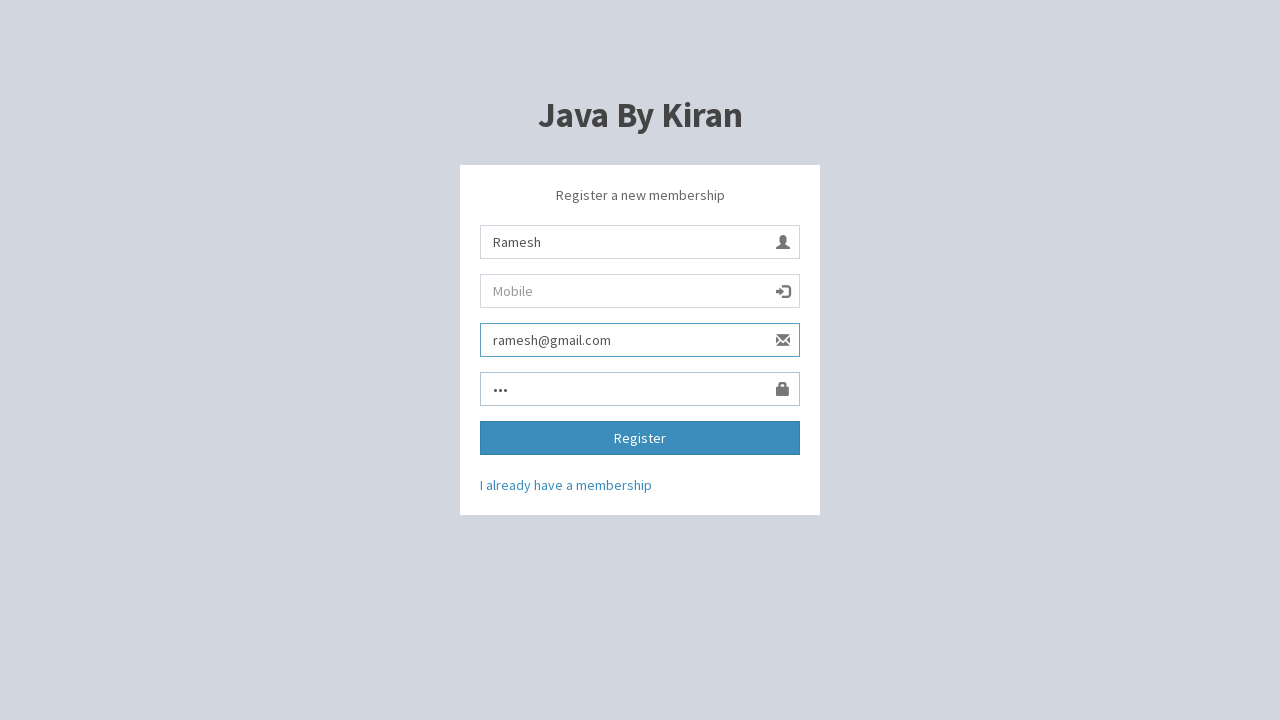

Clicked register button at (640, 438) on xpath=//*[@id='form']/div[5]/div/button
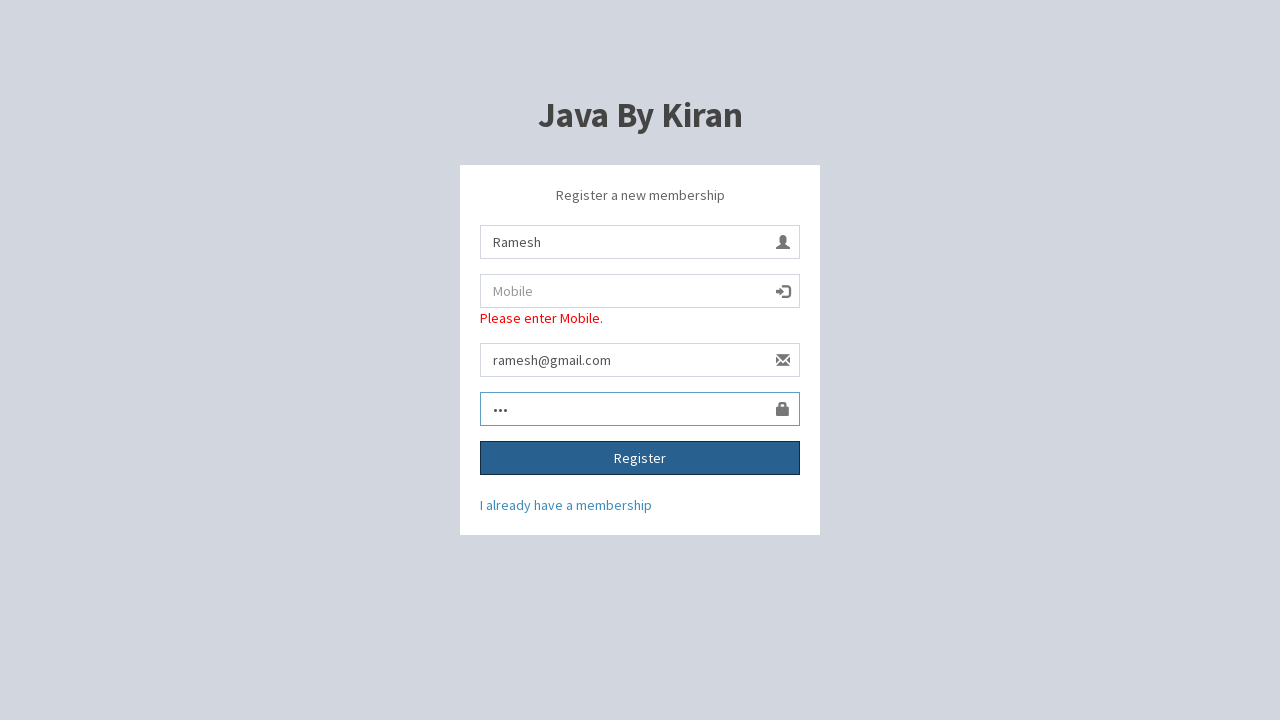

Accepted validation error alert for blank mobile field
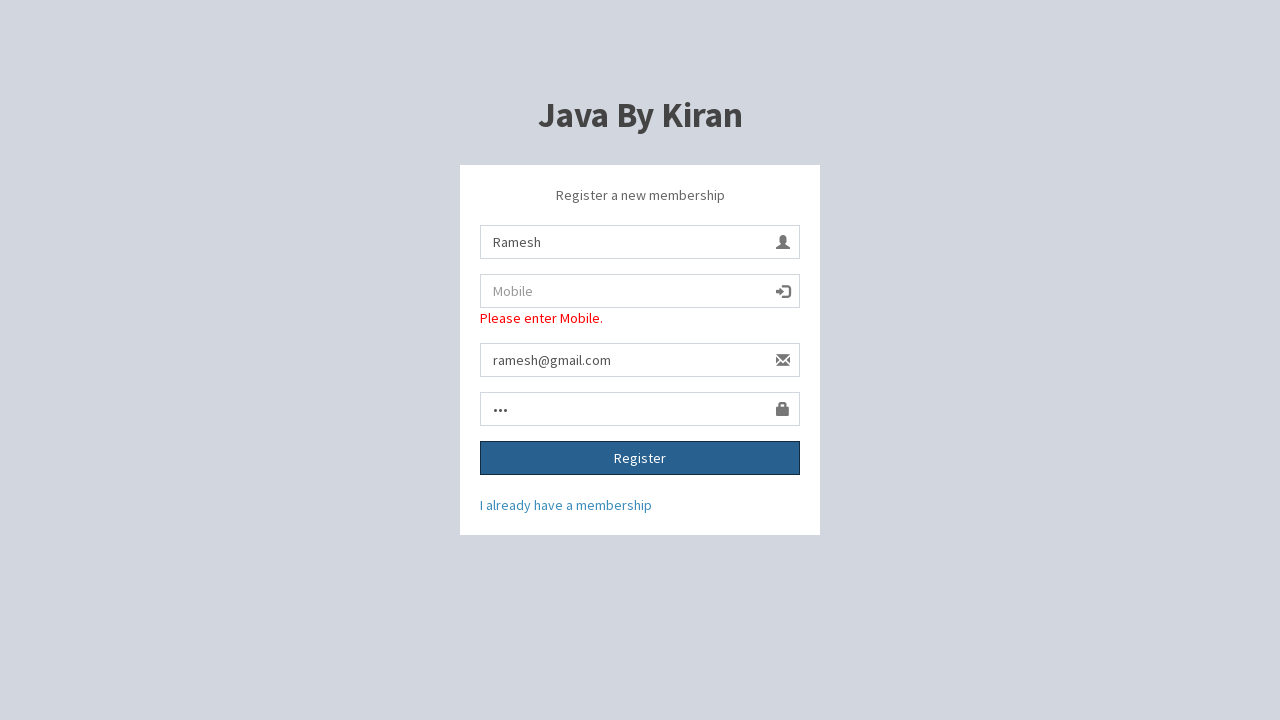

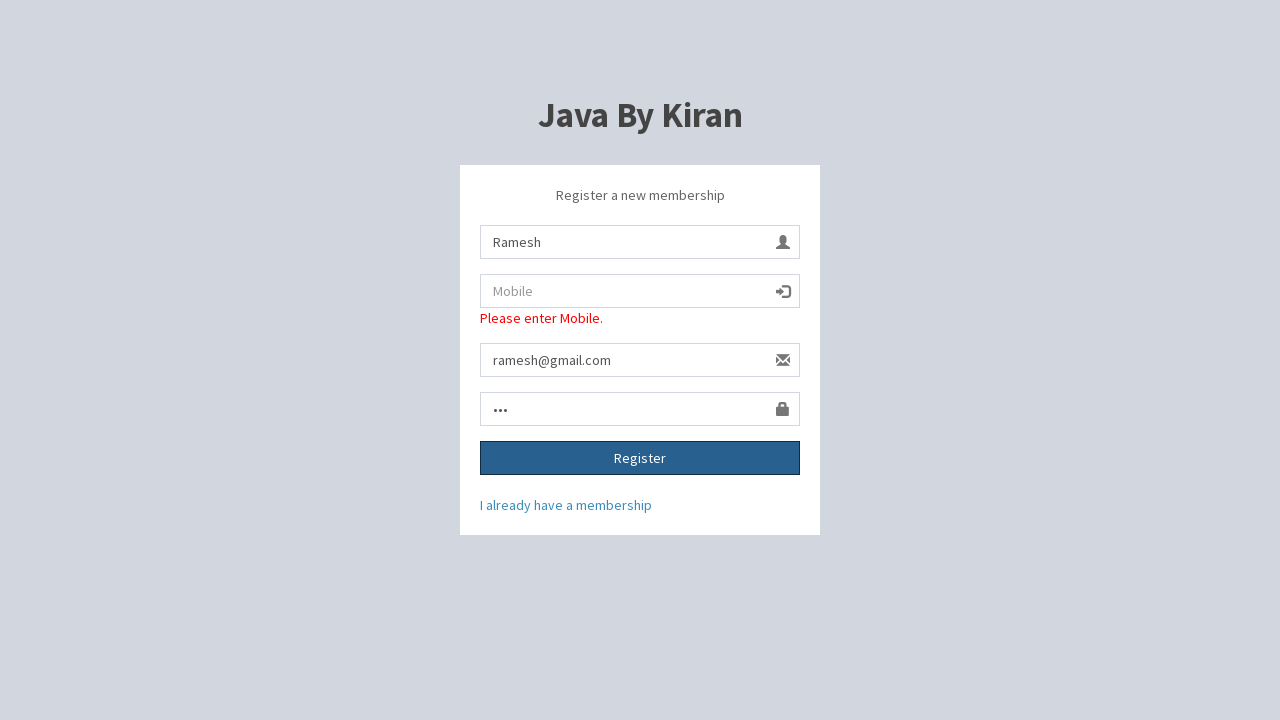